Tests checking and unchecking the toggle all checkbox to mark and unmark all items

Starting URL: https://demo.playwright.dev/todomvc

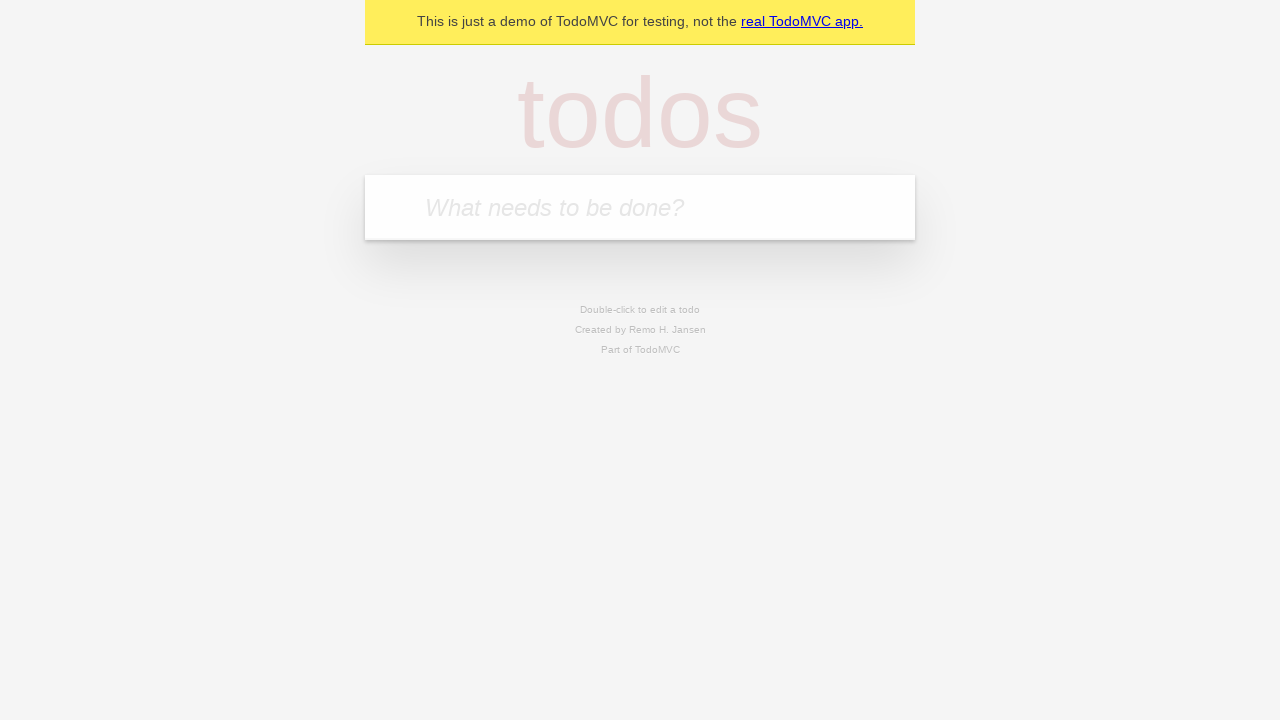

Filled todo input with 'buy some cheese' on internal:attr=[placeholder="What needs to be done?"i]
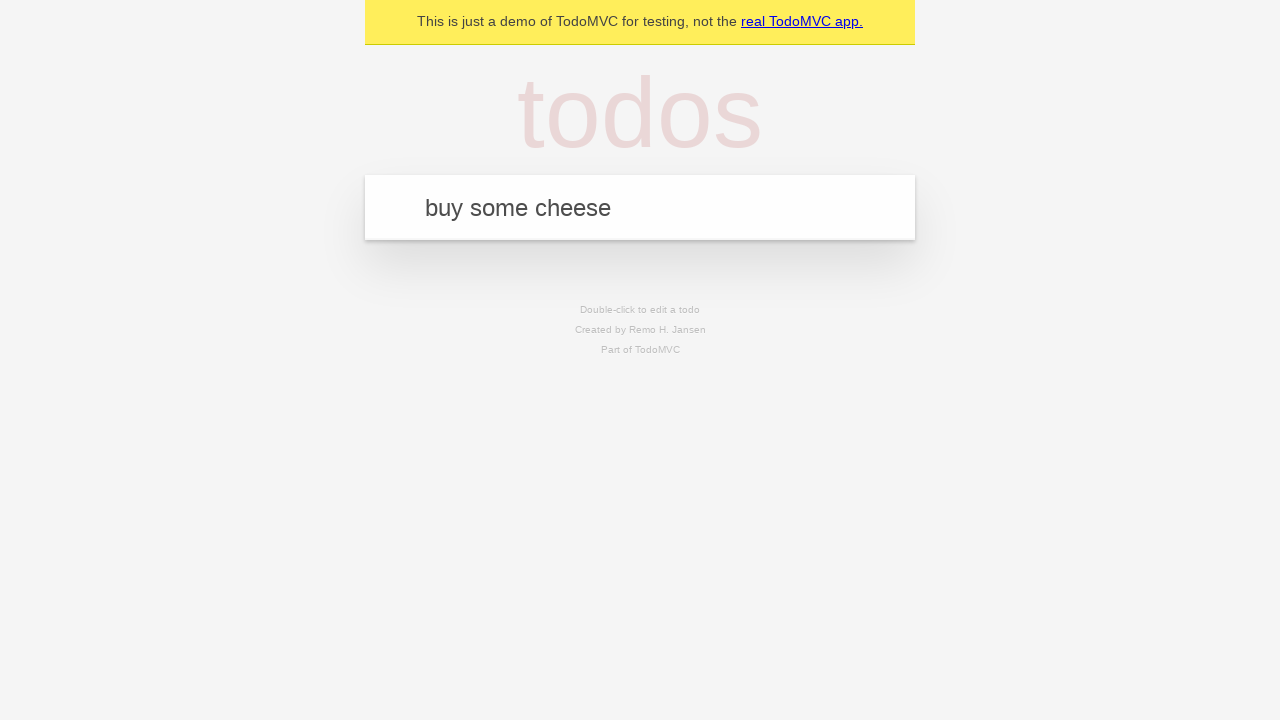

Pressed Enter to add todo 'buy some cheese' on internal:attr=[placeholder="What needs to be done?"i]
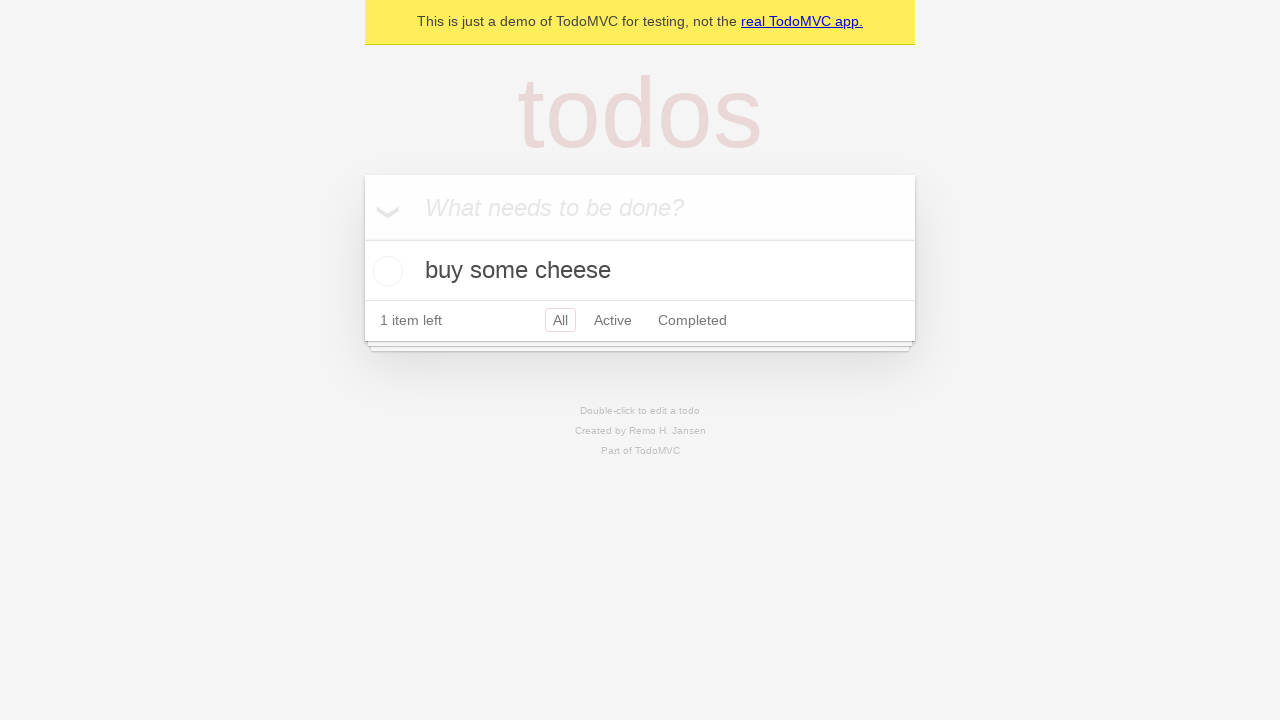

Filled todo input with 'feed the cat' on internal:attr=[placeholder="What needs to be done?"i]
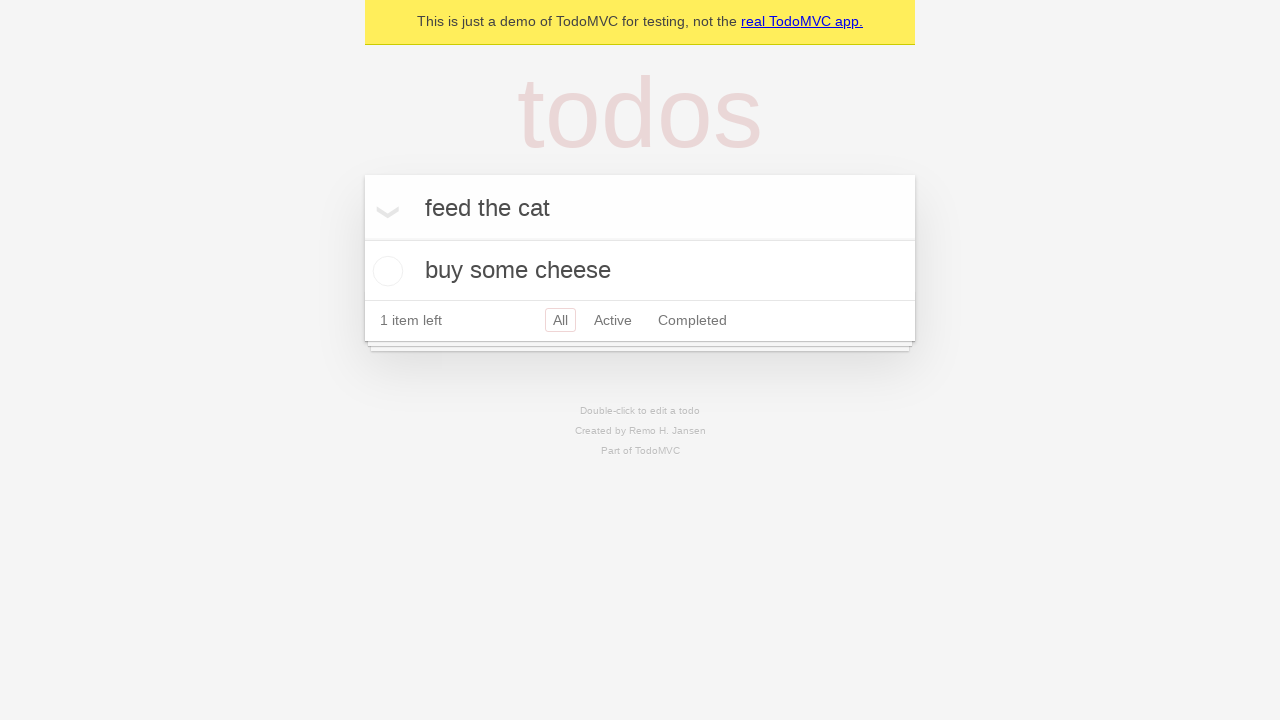

Pressed Enter to add todo 'feed the cat' on internal:attr=[placeholder="What needs to be done?"i]
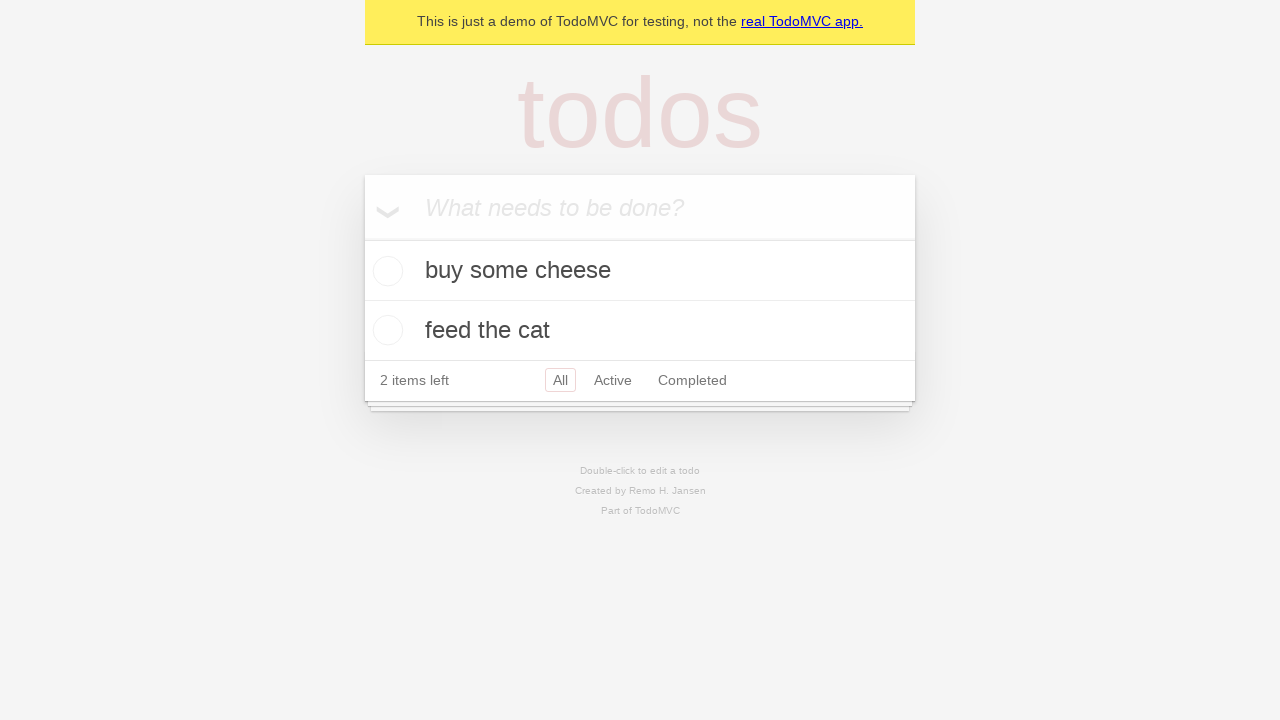

Filled todo input with 'book a doctors appointment' on internal:attr=[placeholder="What needs to be done?"i]
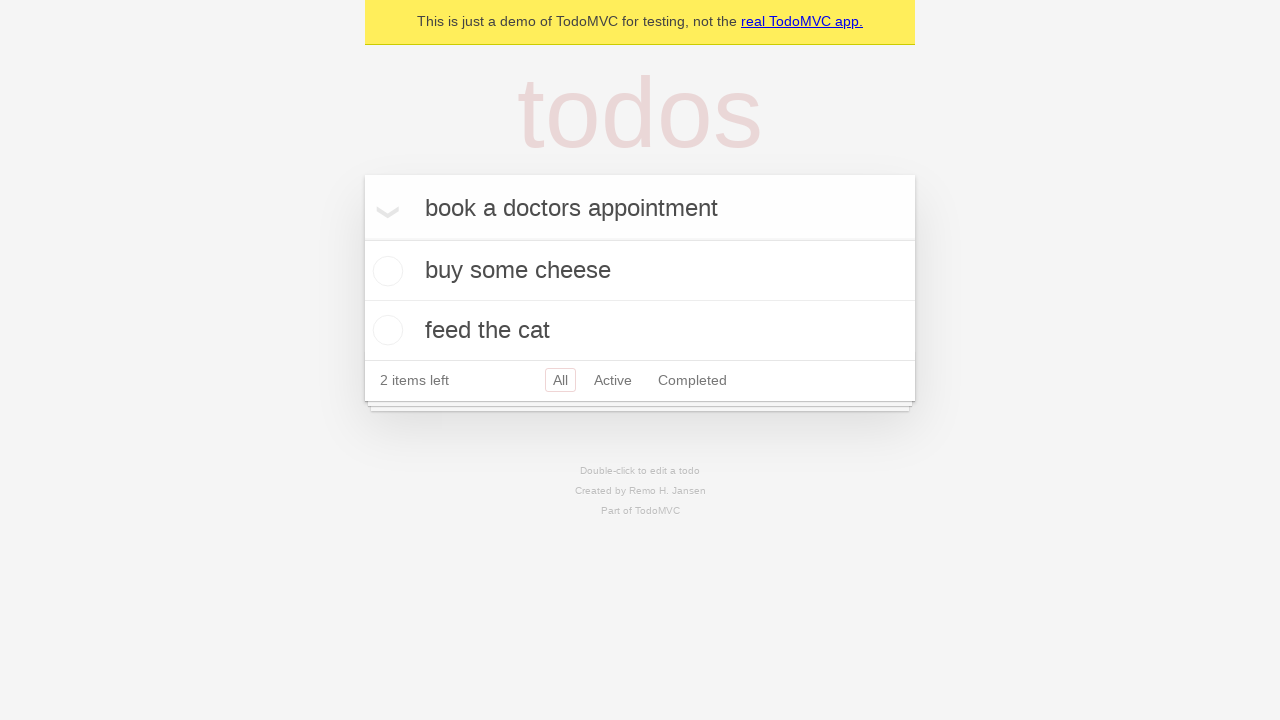

Pressed Enter to add todo 'book a doctors appointment' on internal:attr=[placeholder="What needs to be done?"i]
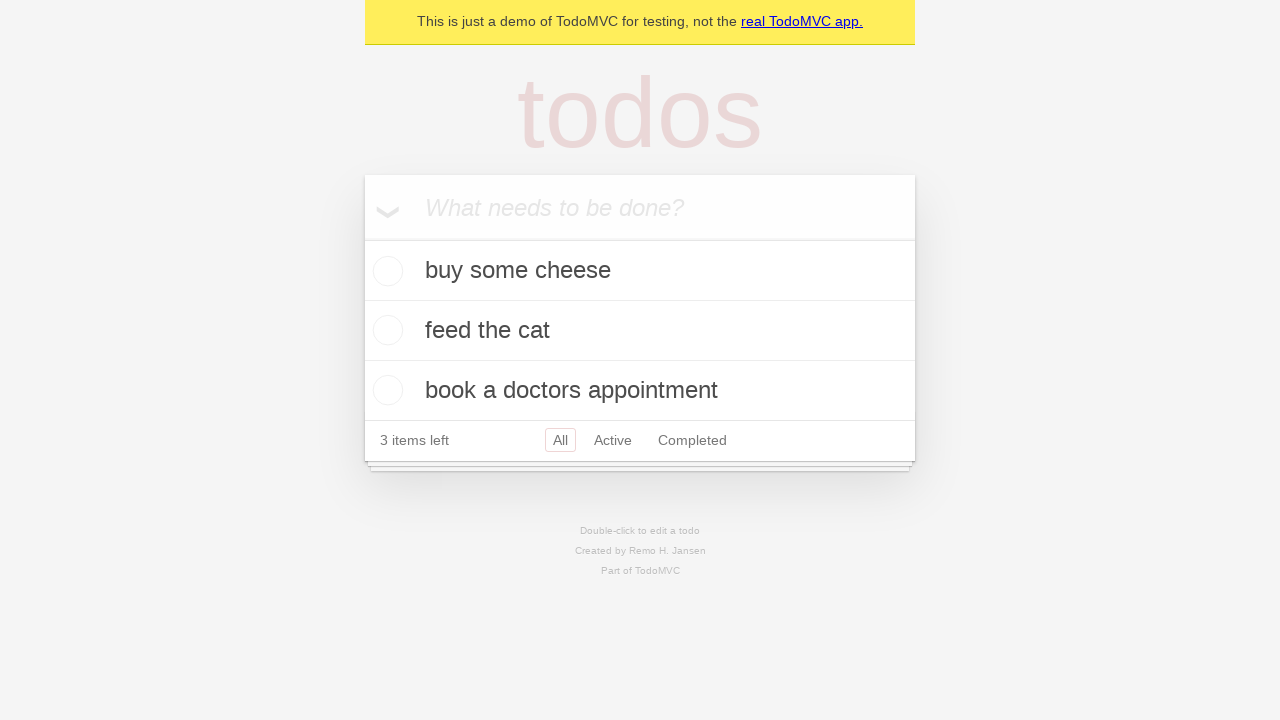

Waited for all 3 todo items to load
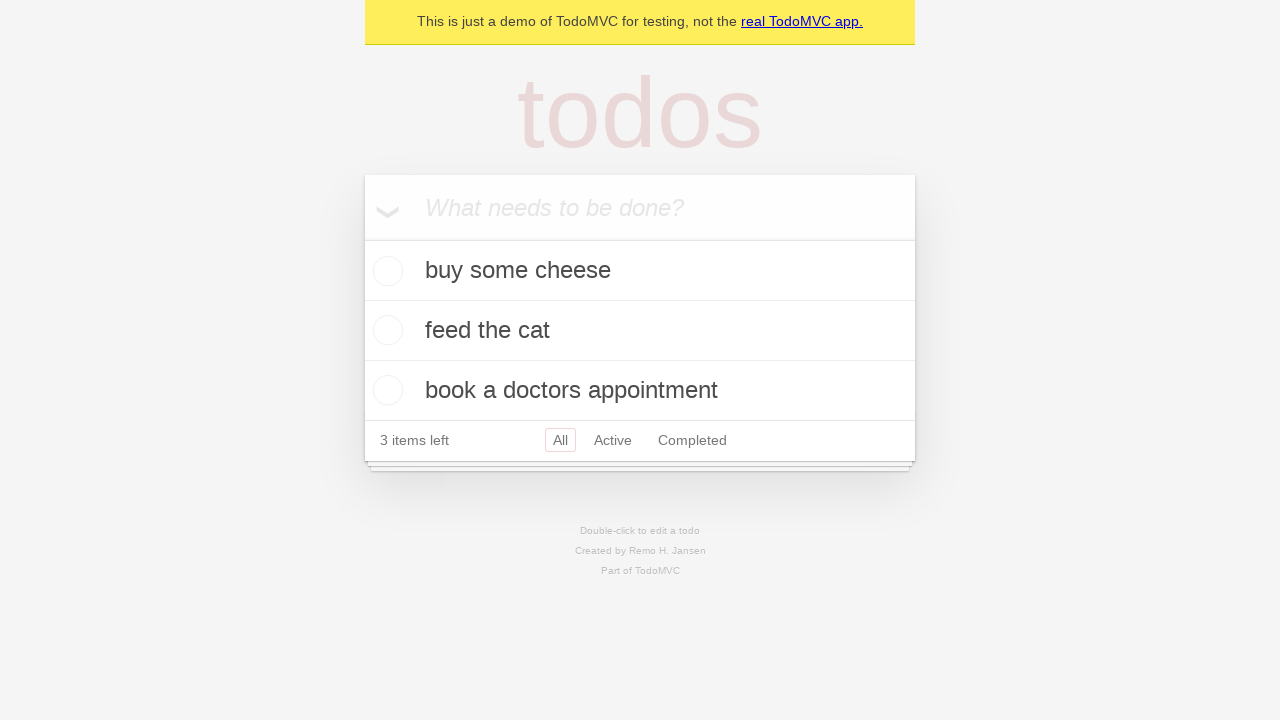

Located toggle all checkbox
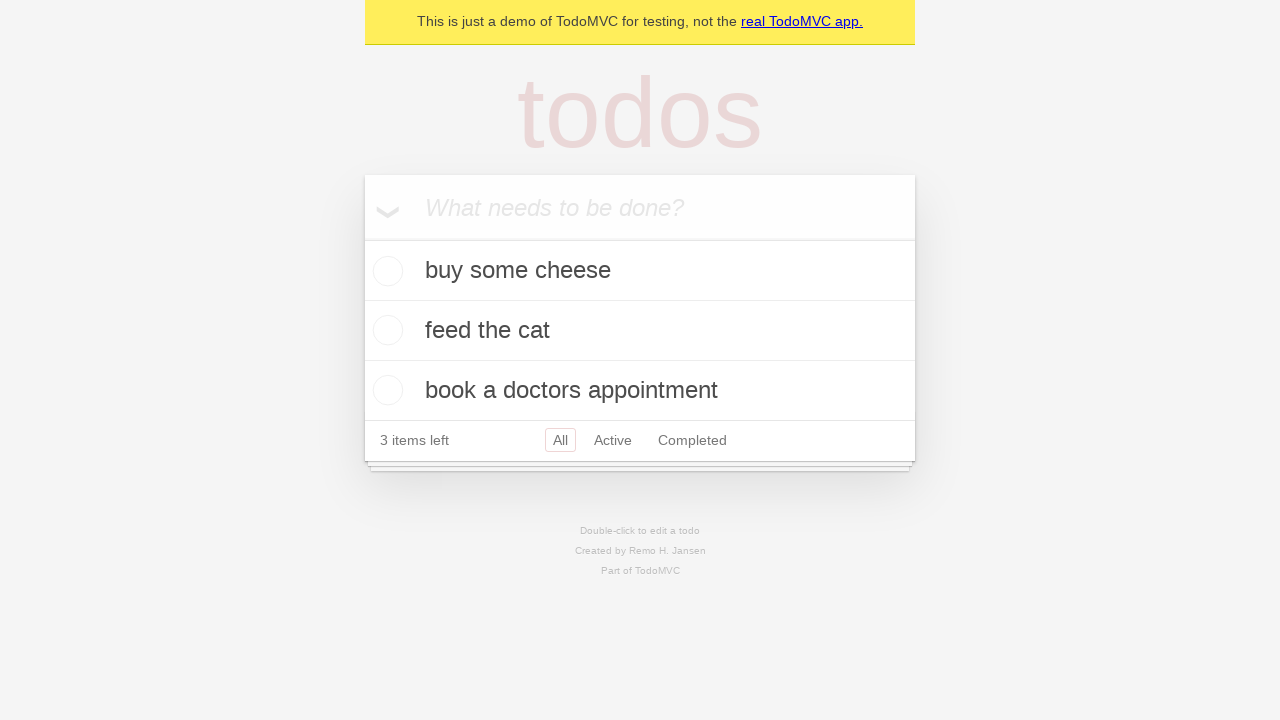

Checked toggle all checkbox to mark all items as complete at (362, 238) on internal:label="Mark all as complete"i
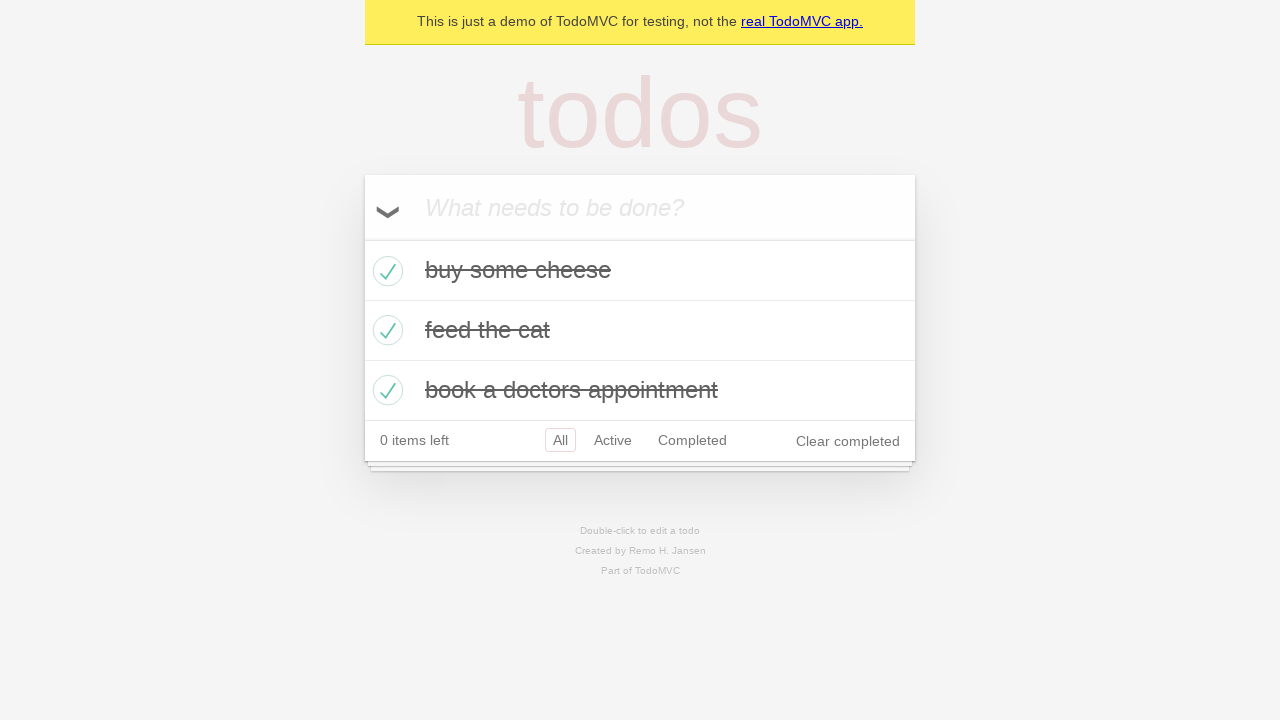

Unchecked toggle all checkbox to clear the complete state of all items at (362, 238) on internal:label="Mark all as complete"i
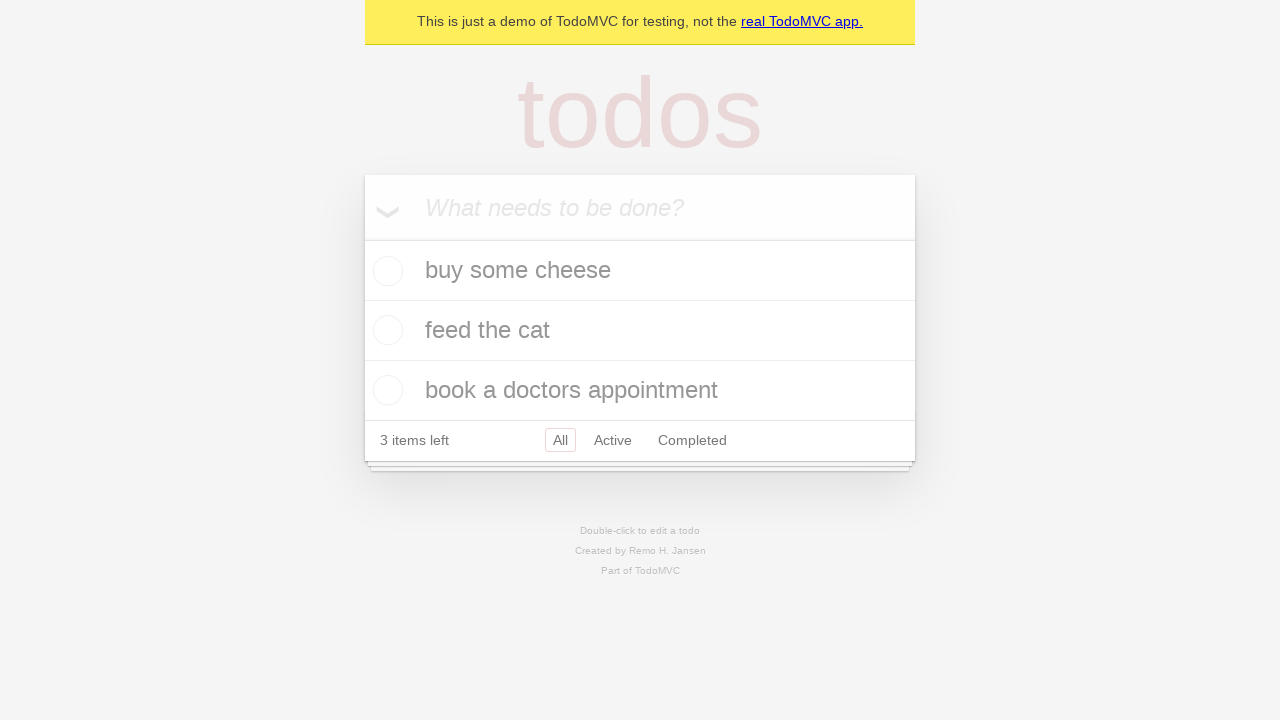

Waited for UI to update after unchecking toggle all
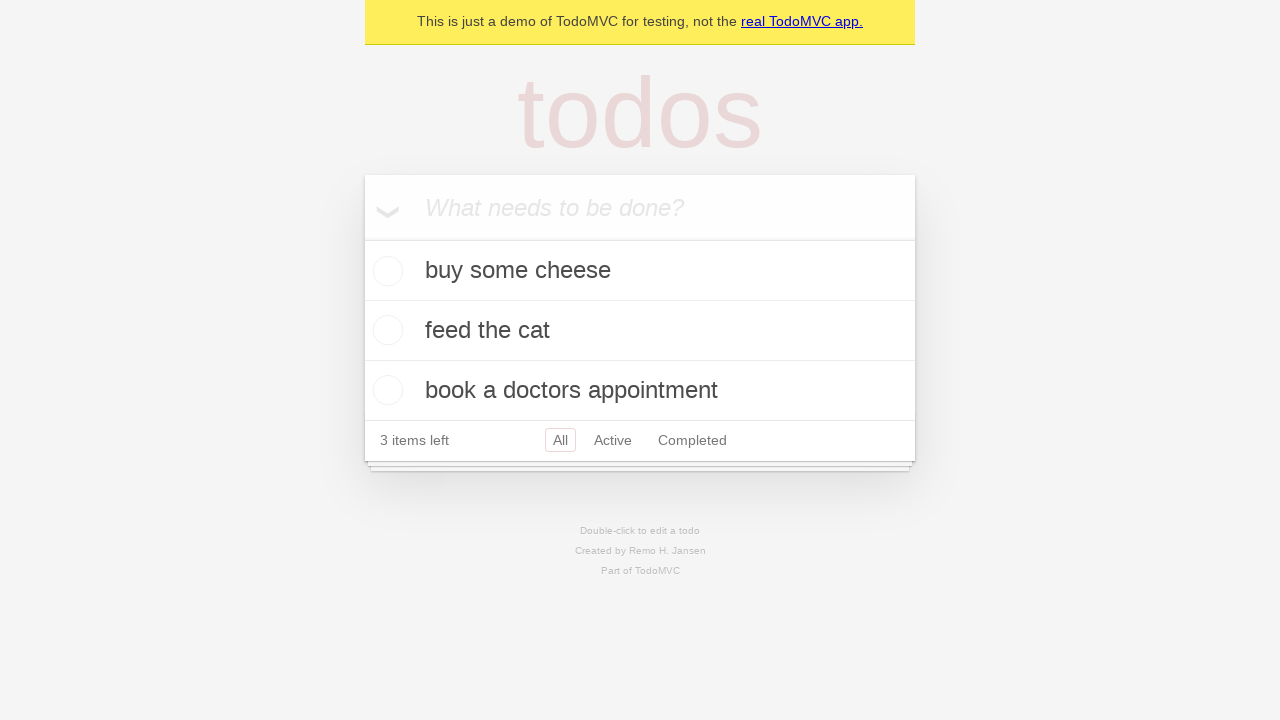

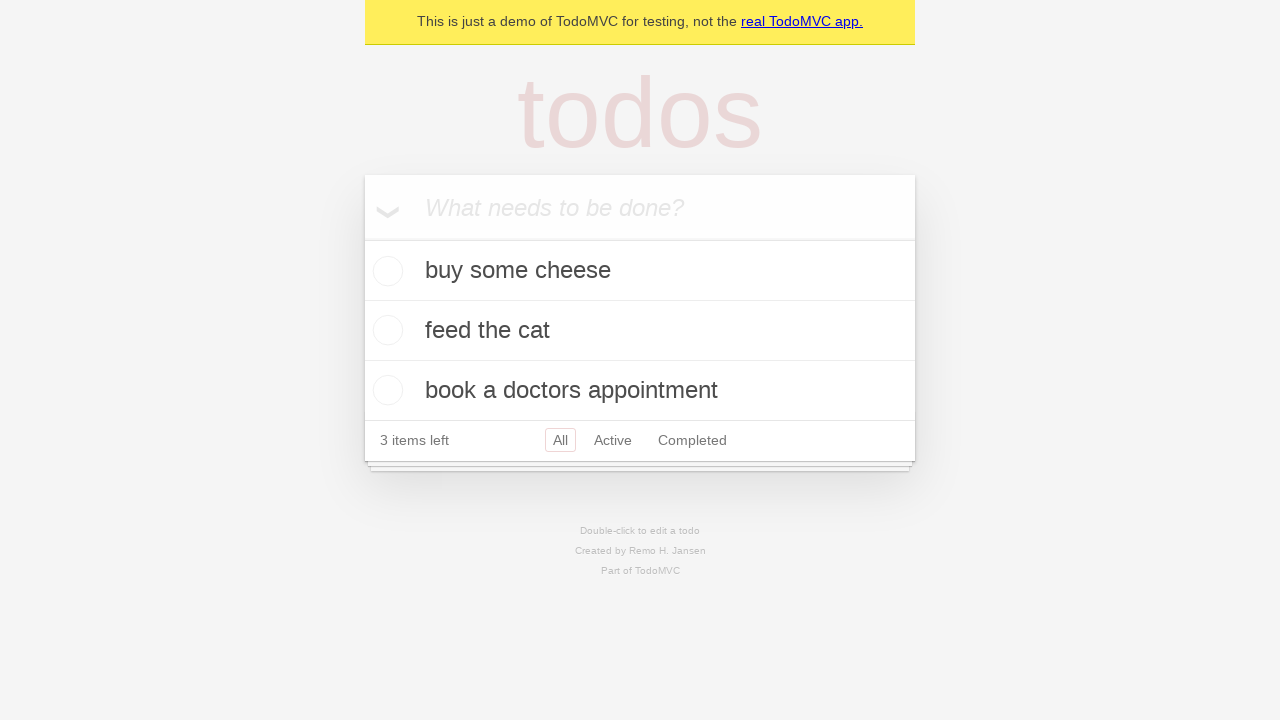